Tests dropdown selection using selectByVisibleText equivalent and verifies "Option 1" is selected.

Starting URL: http://the-internet.herokuapp.com/dropdown

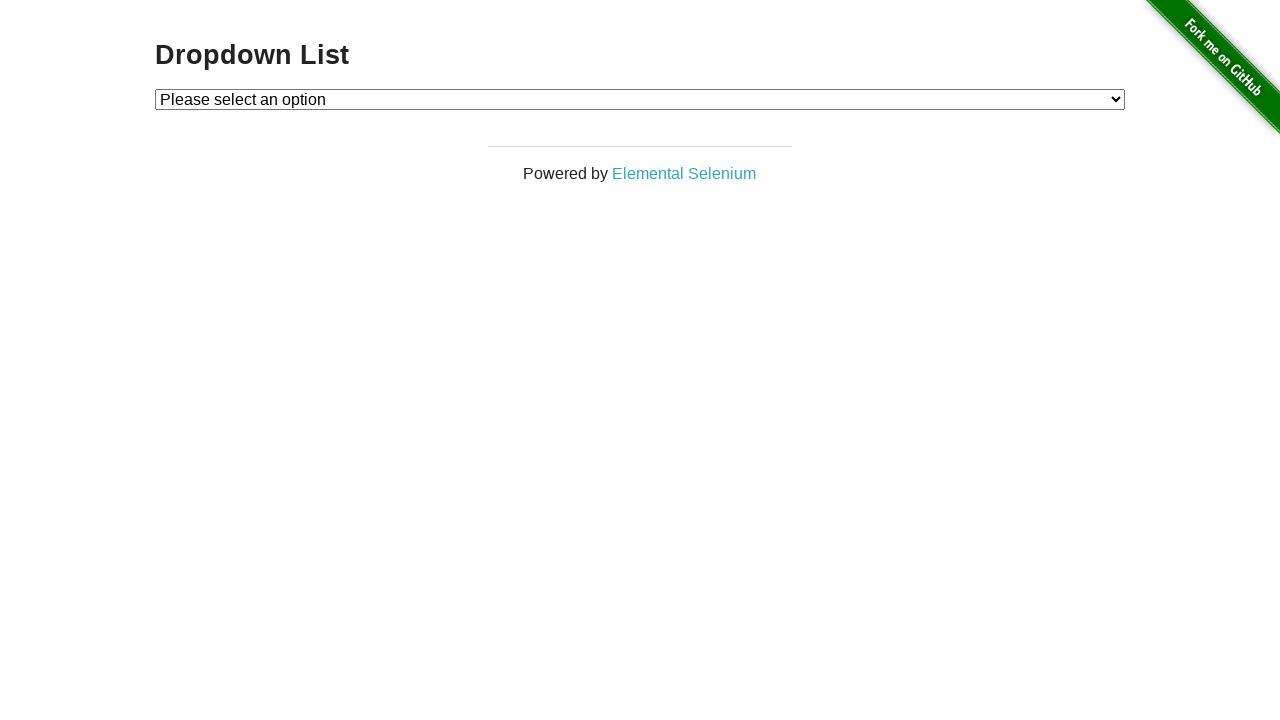

Navigated to dropdown test page
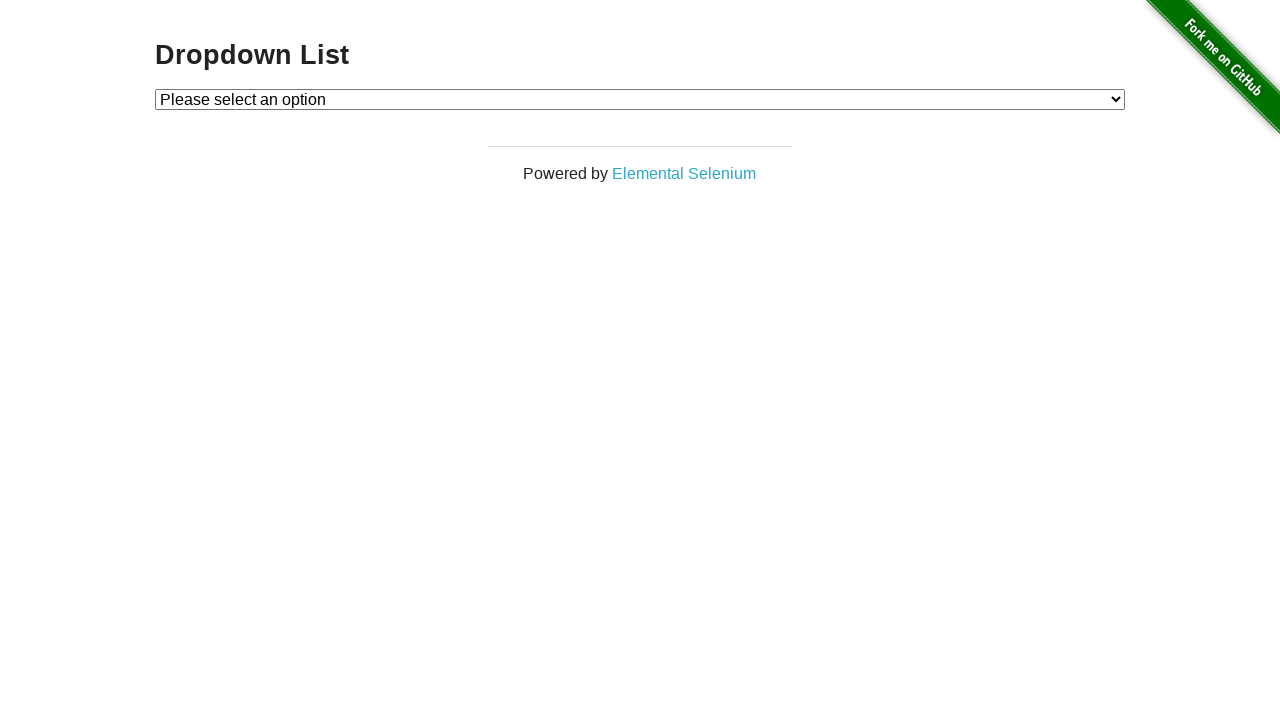

Selected 'Option 1' from dropdown using label on #dropdown
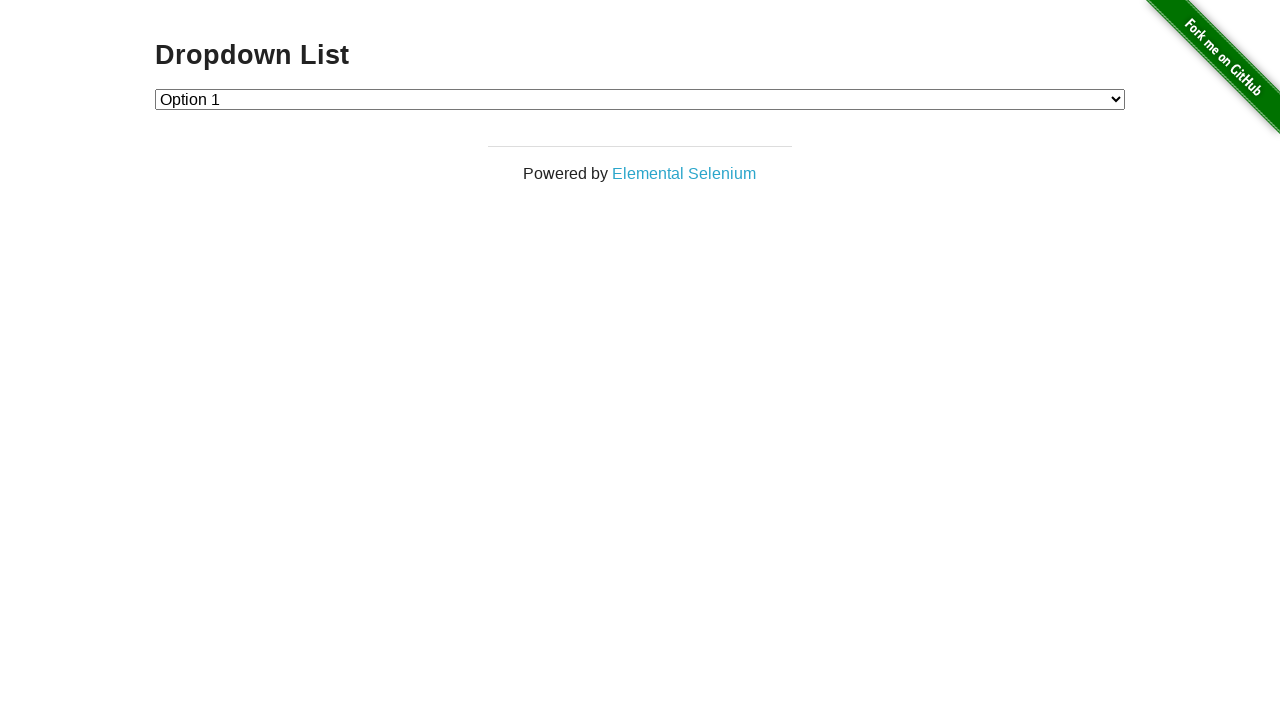

Retrieved selected option text
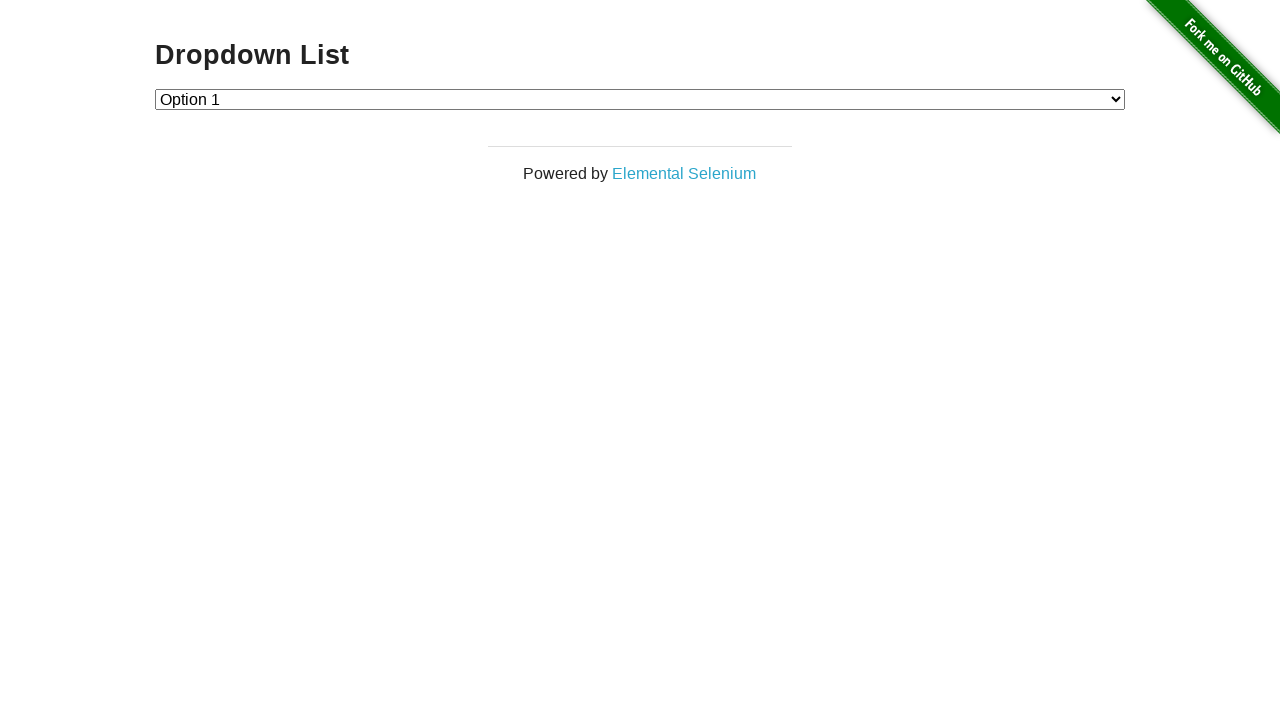

Verified that 'Option 1' is selected
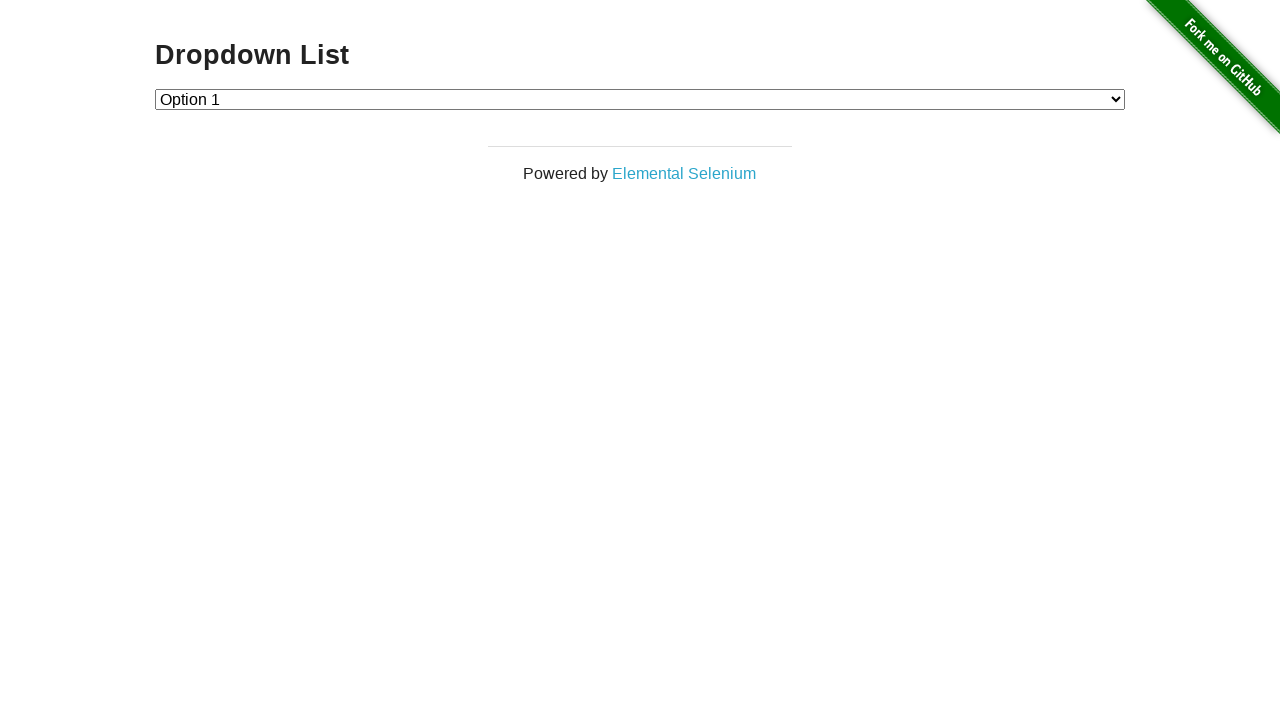

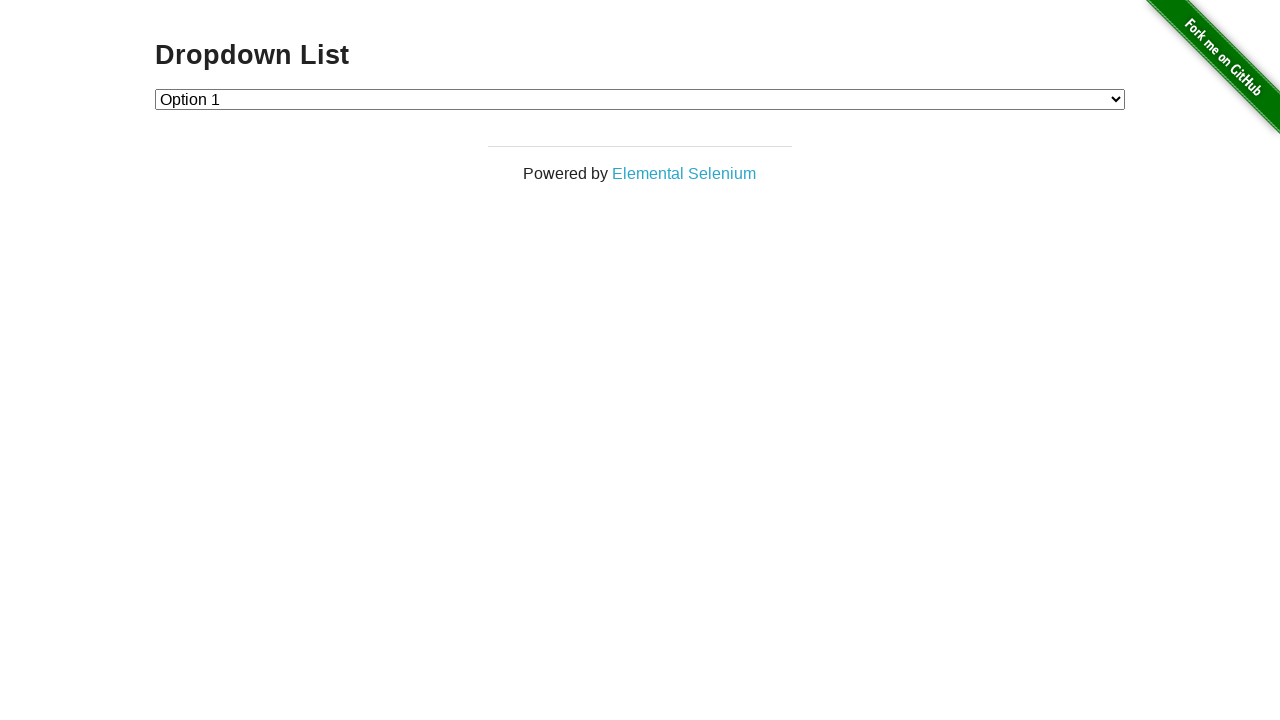